Tests JQuery UI dropdown selection with multiple selections and assertions

Starting URL: https://jqueryui.com/resources/demos/selectmenu/default.html

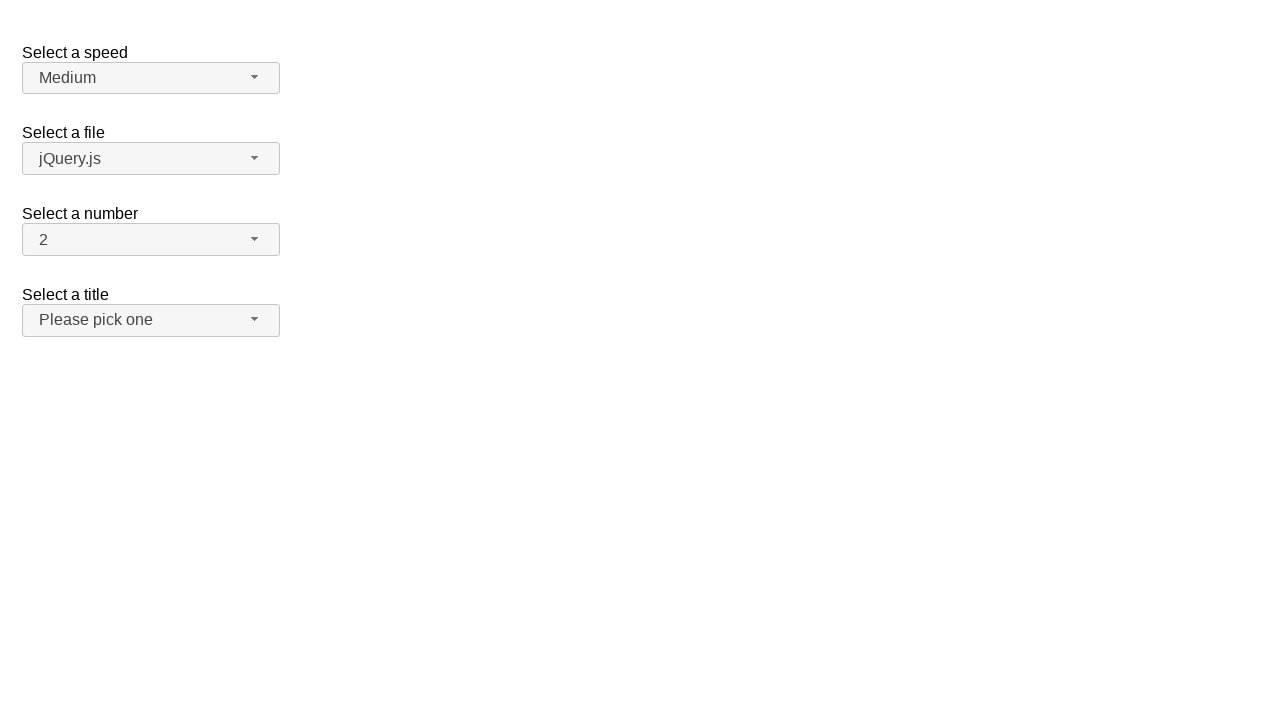

Clicked number dropdown button to open menu at (151, 240) on #number-button
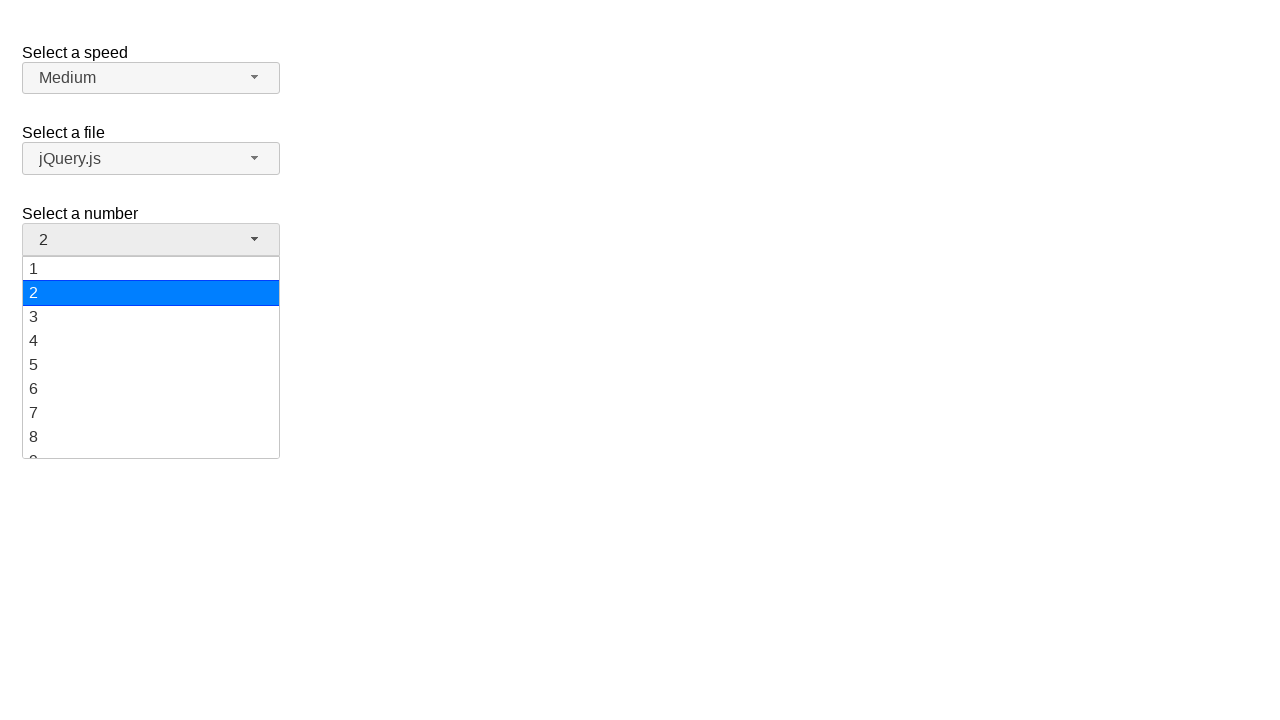

Number dropdown menu loaded
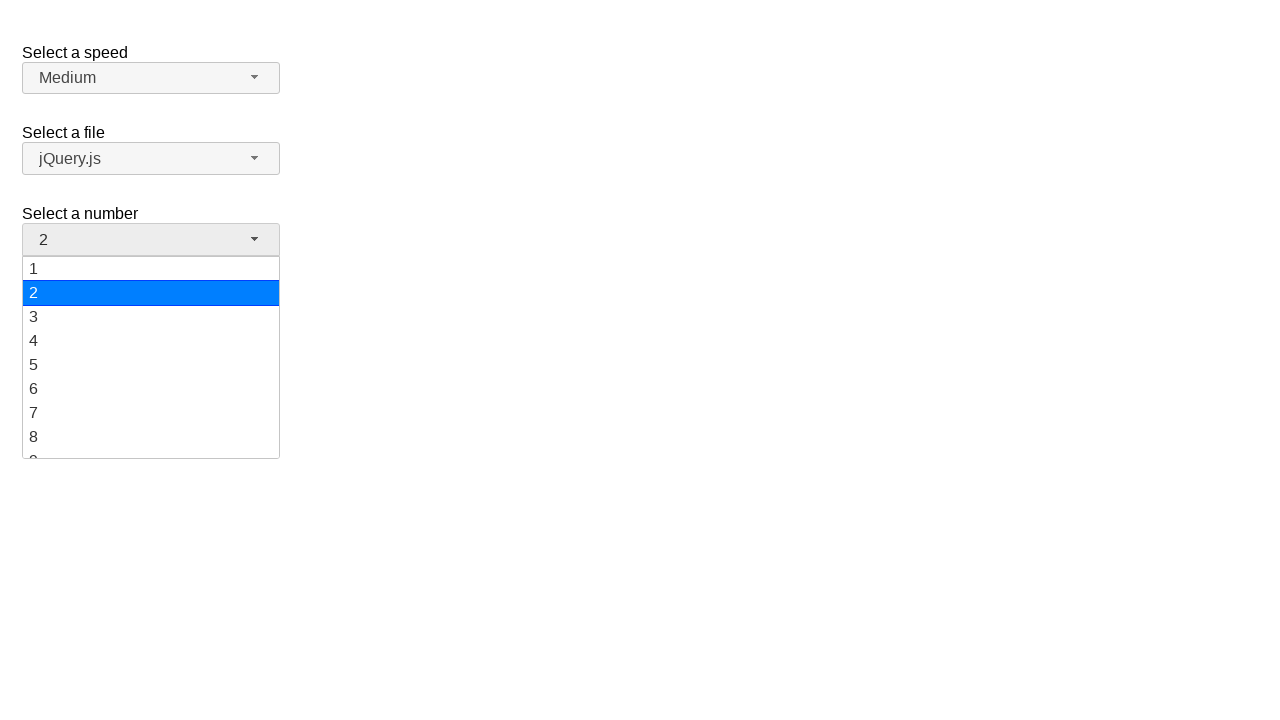

Selected '5' from dropdown menu at (151, 365) on ul#number-menu div:has-text('5')
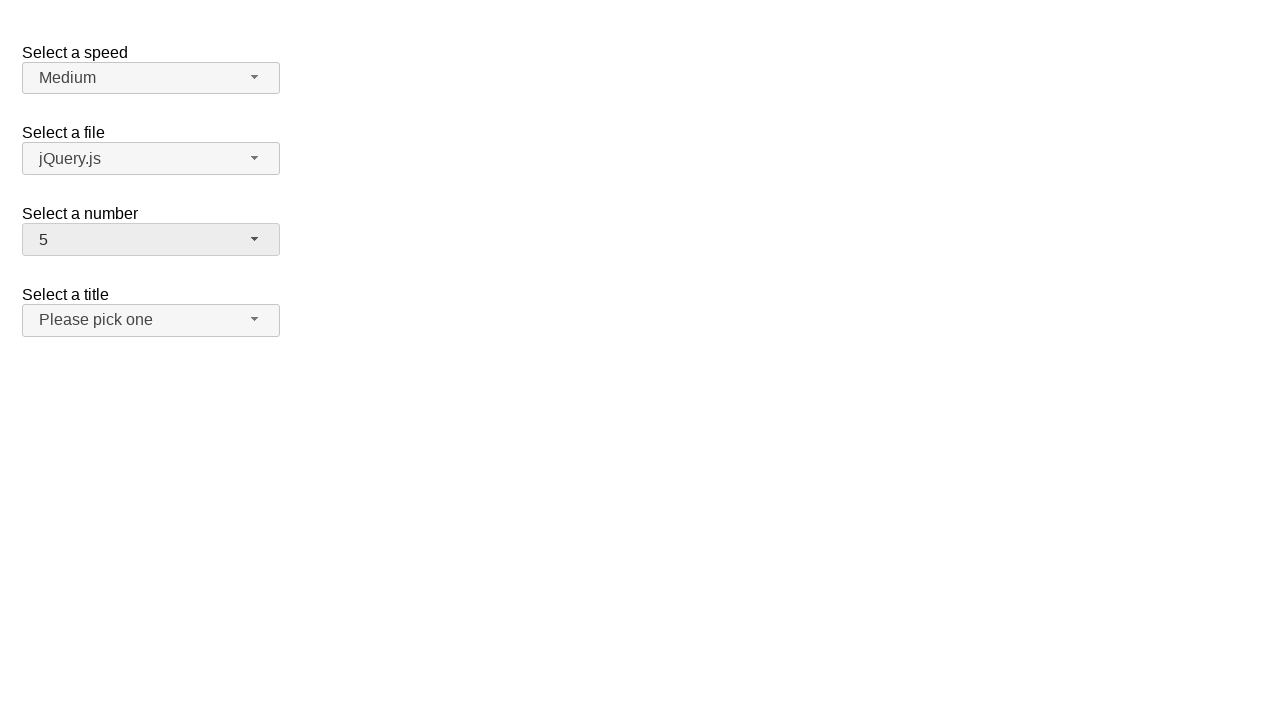

Verified '5' is selected in dropdown
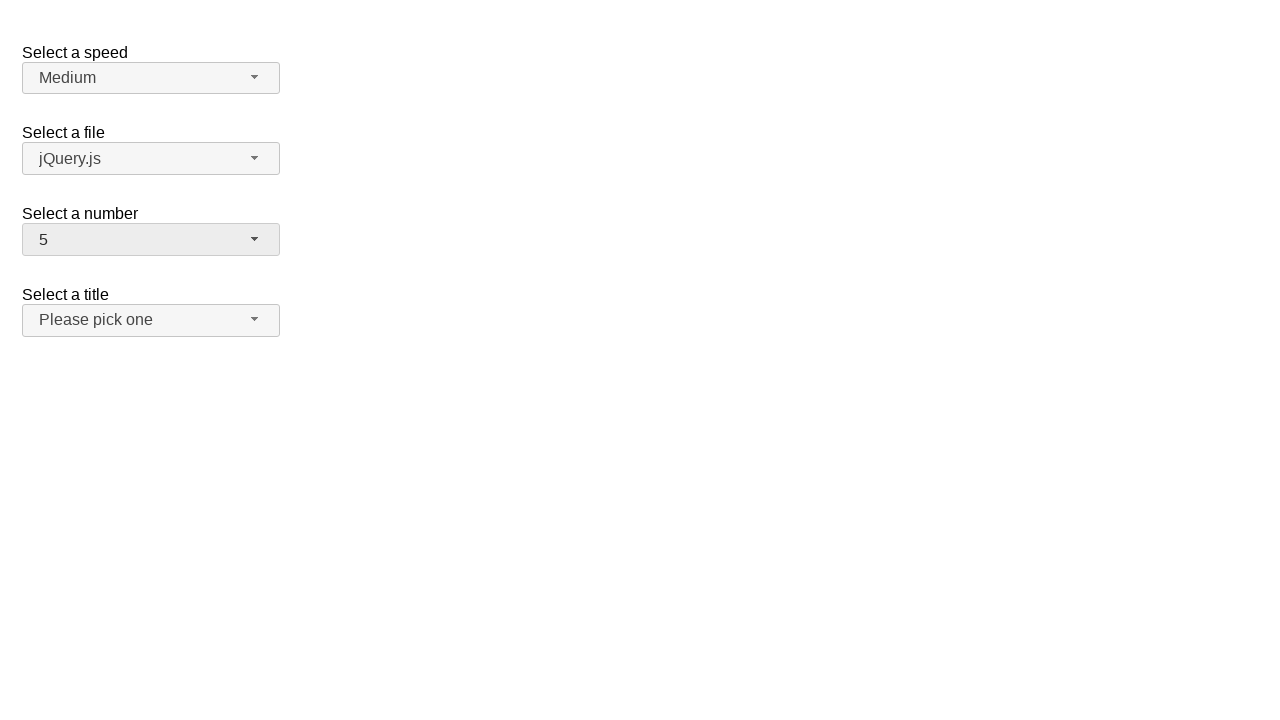

Clicked number dropdown button to open menu at (151, 240) on #number-button
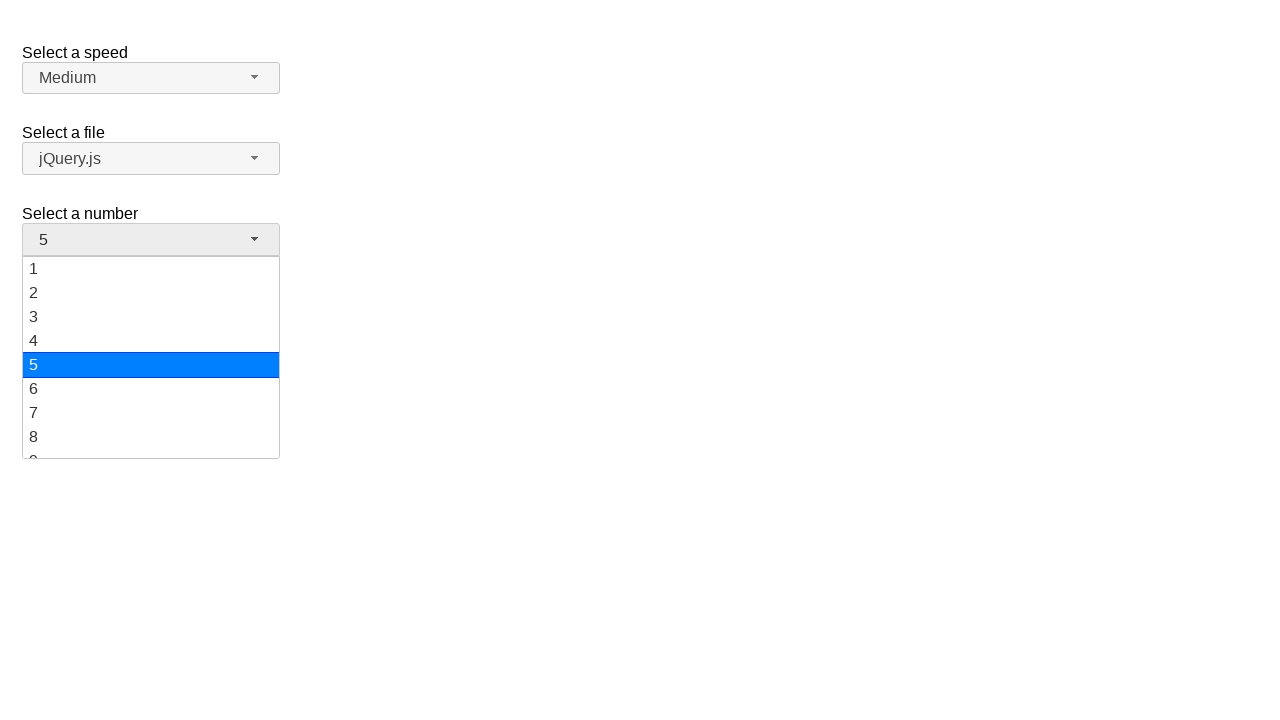

Number dropdown menu loaded
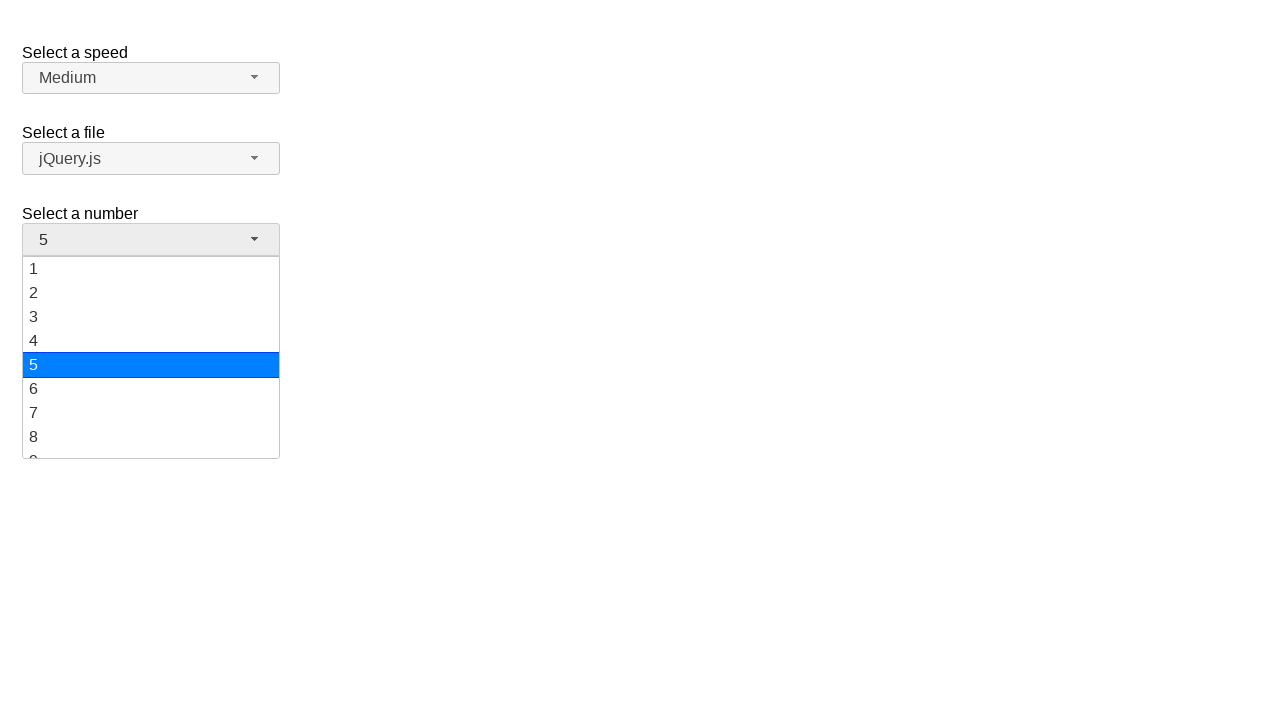

Selected '7' from dropdown menu at (151, 413) on ul#number-menu div:has-text('7')
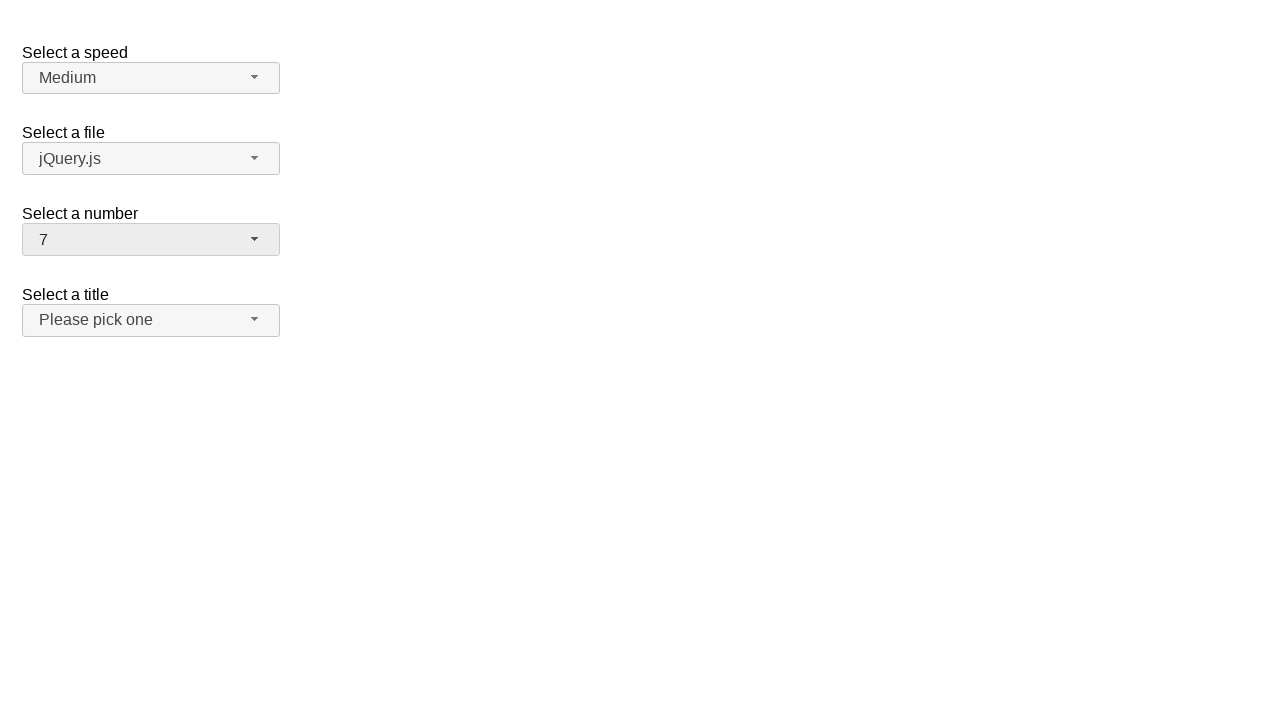

Verified '7' is selected in dropdown
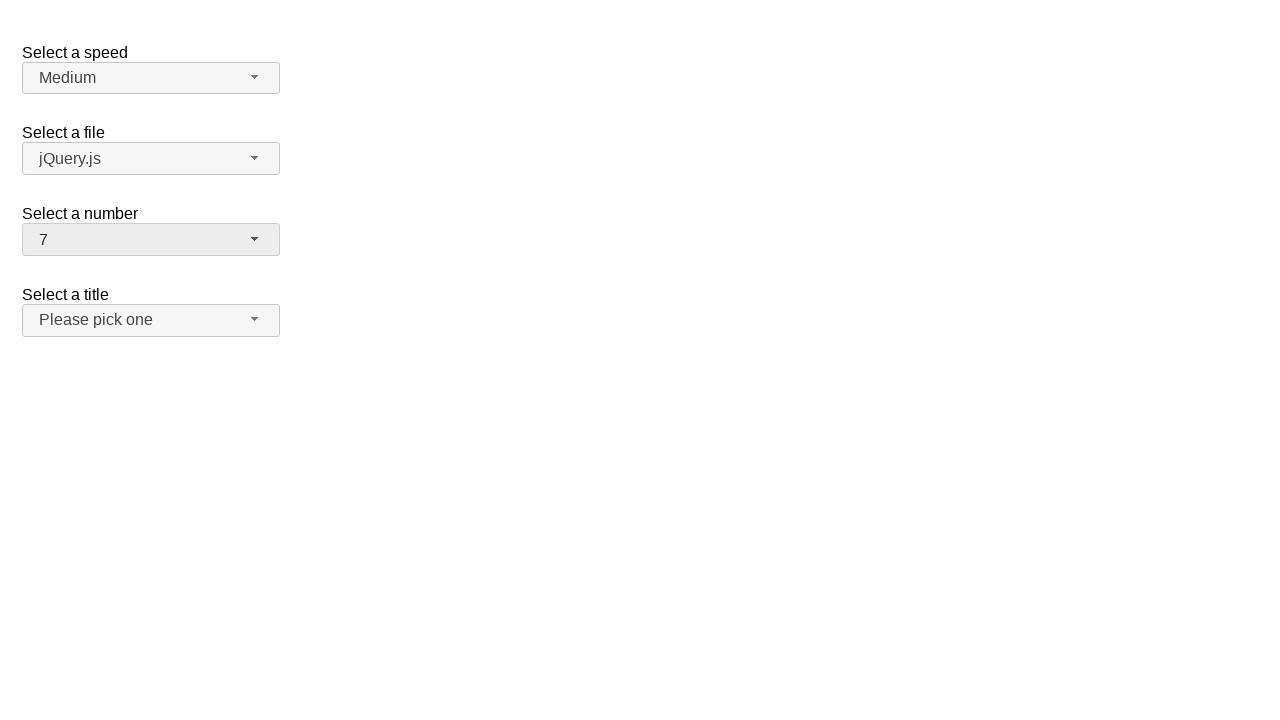

Clicked number dropdown button to open menu at (151, 240) on #number-button
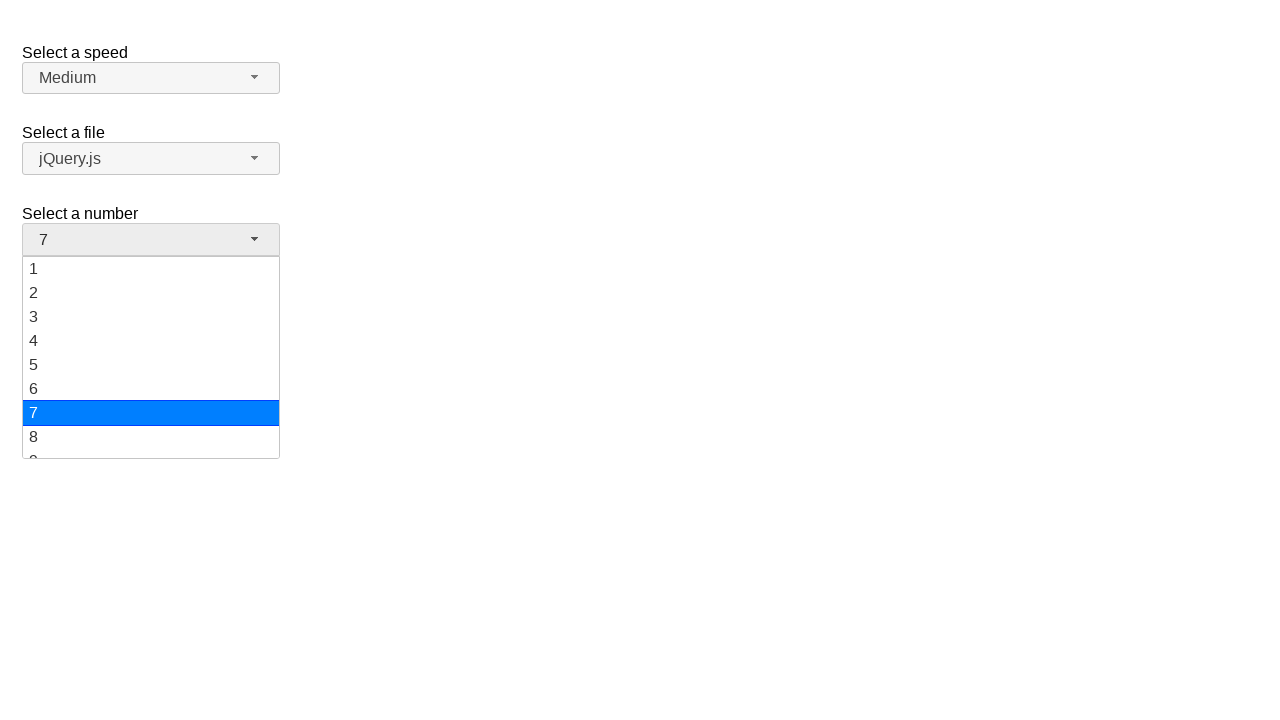

Number dropdown menu loaded
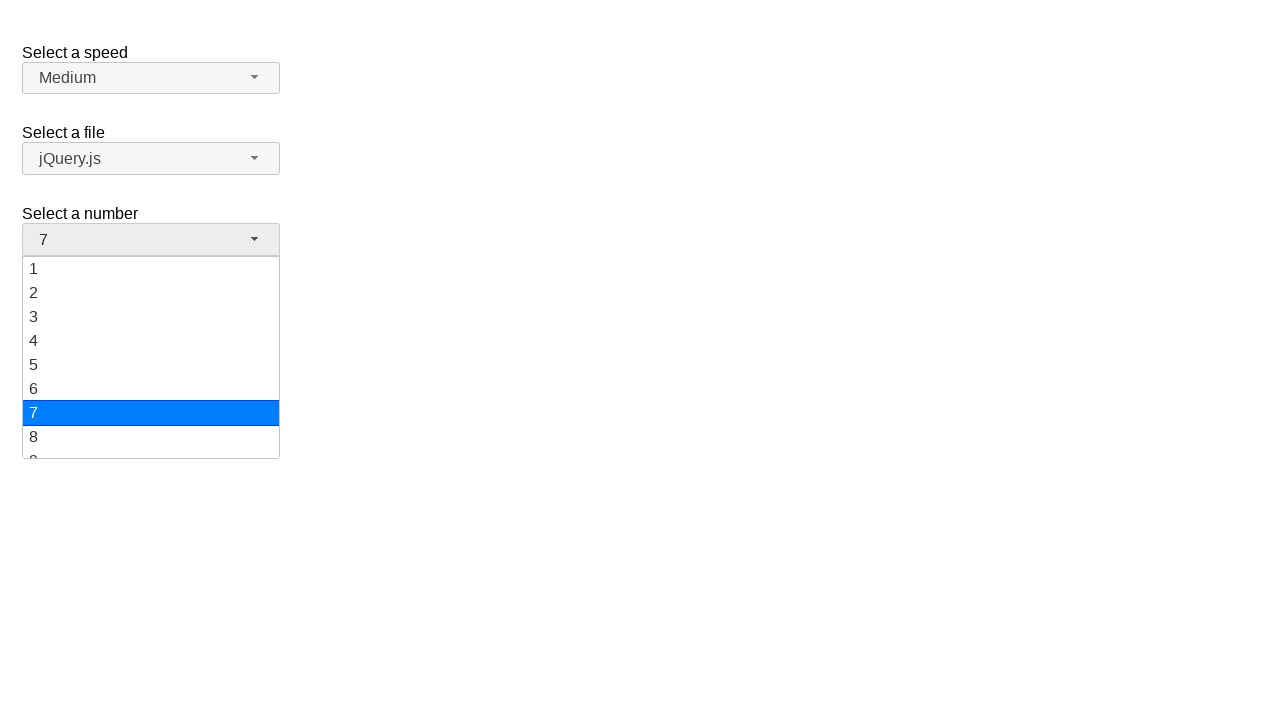

Selected '11' from dropdown menu at (151, 357) on ul#number-menu div:has-text('11')
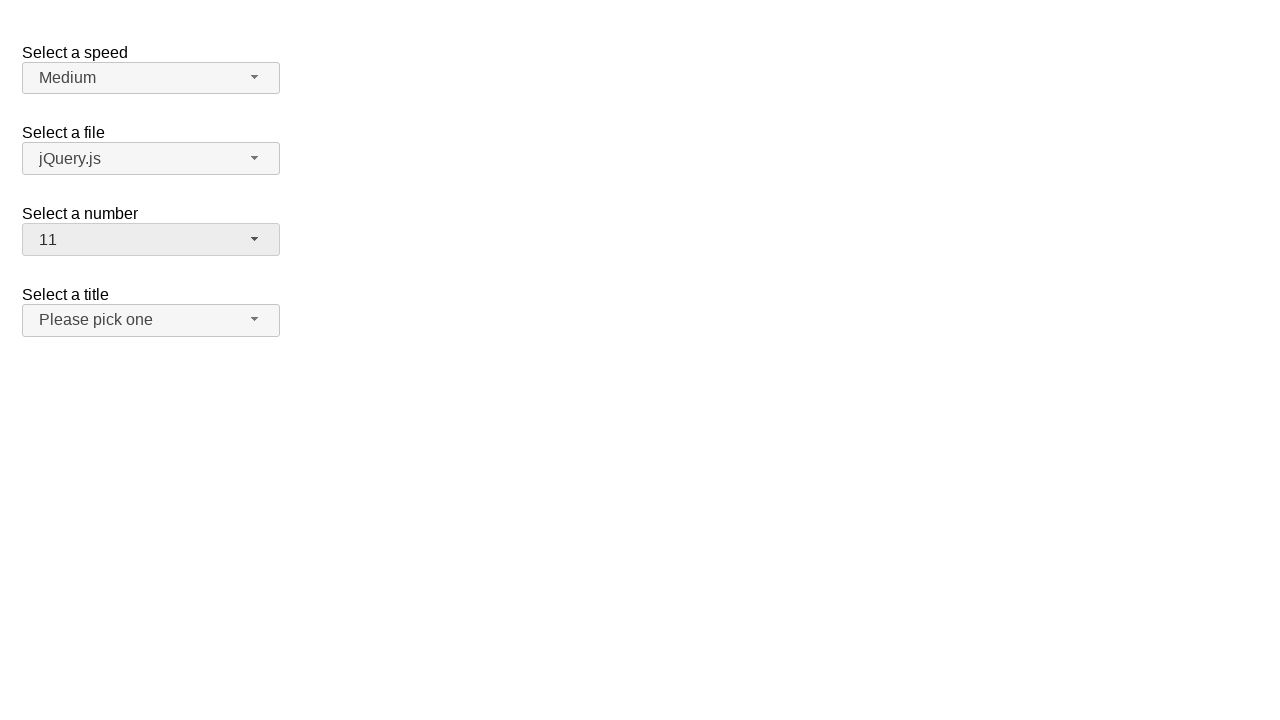

Verified '11' is selected in dropdown
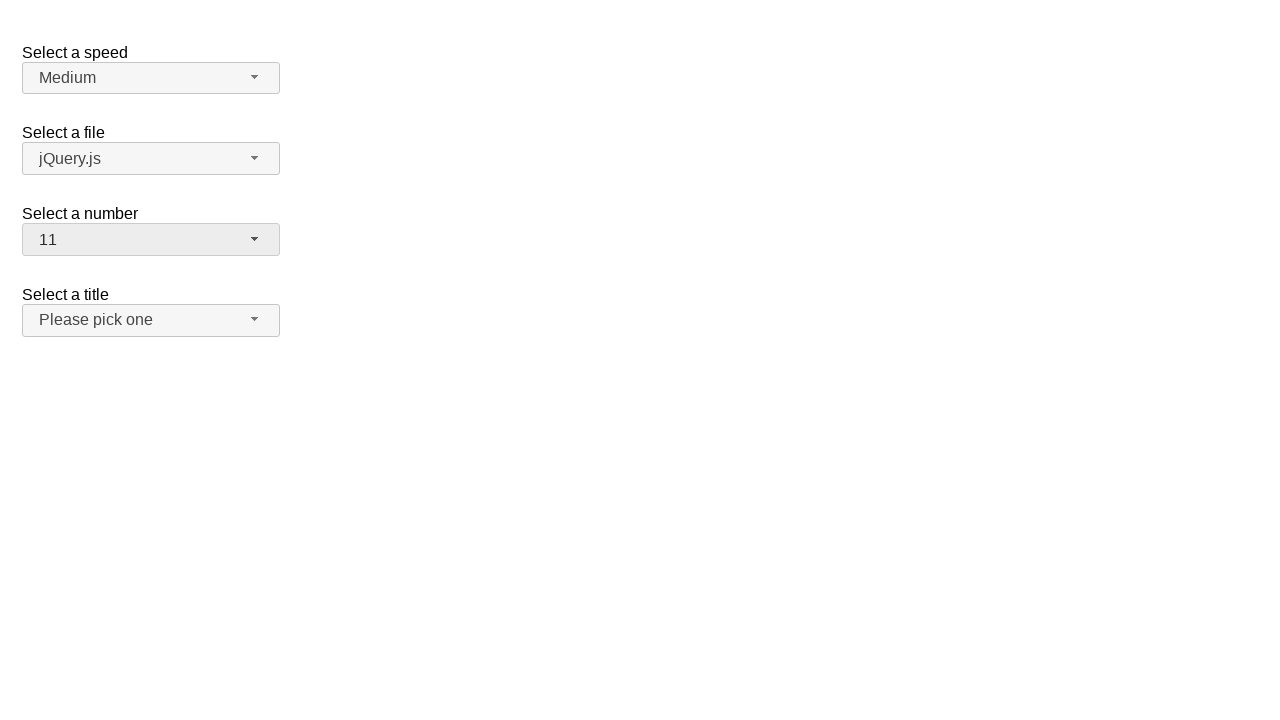

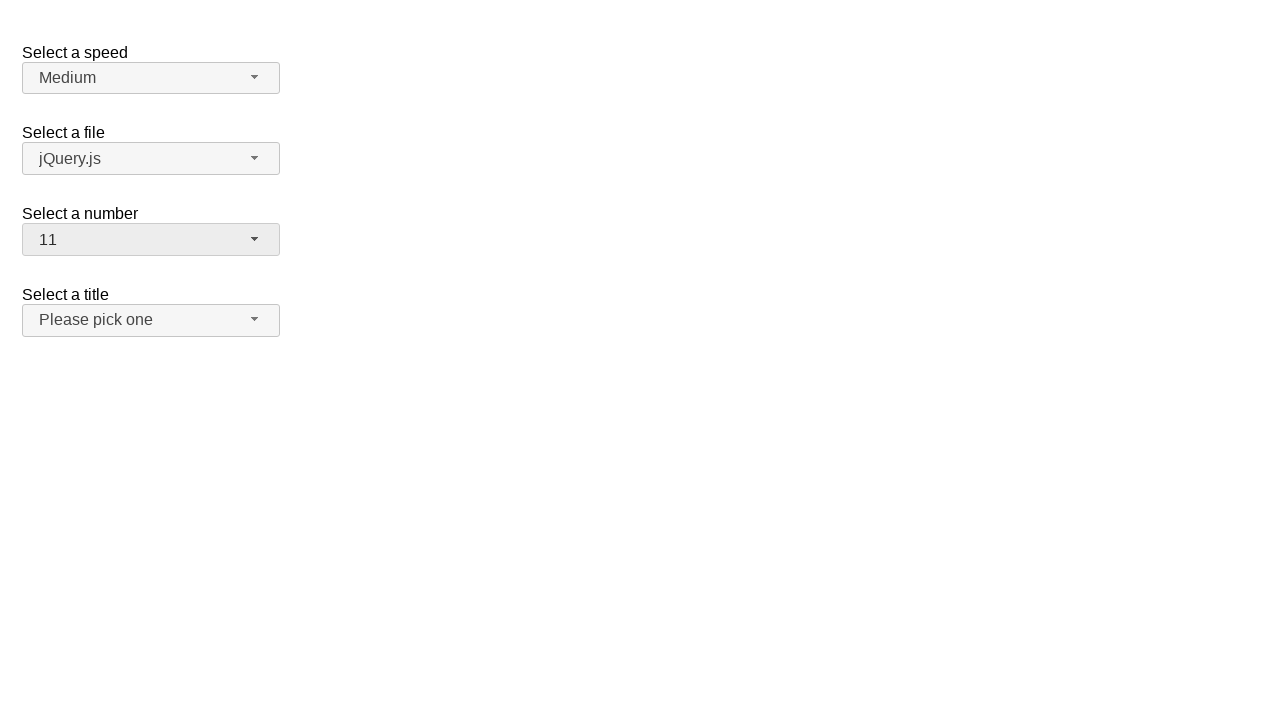